Tests page scrolling functionality by scrolling to the bottom of the page using JavaScript execution

Starting URL: https://rahulshettyacademy.com/AutomationPractice/

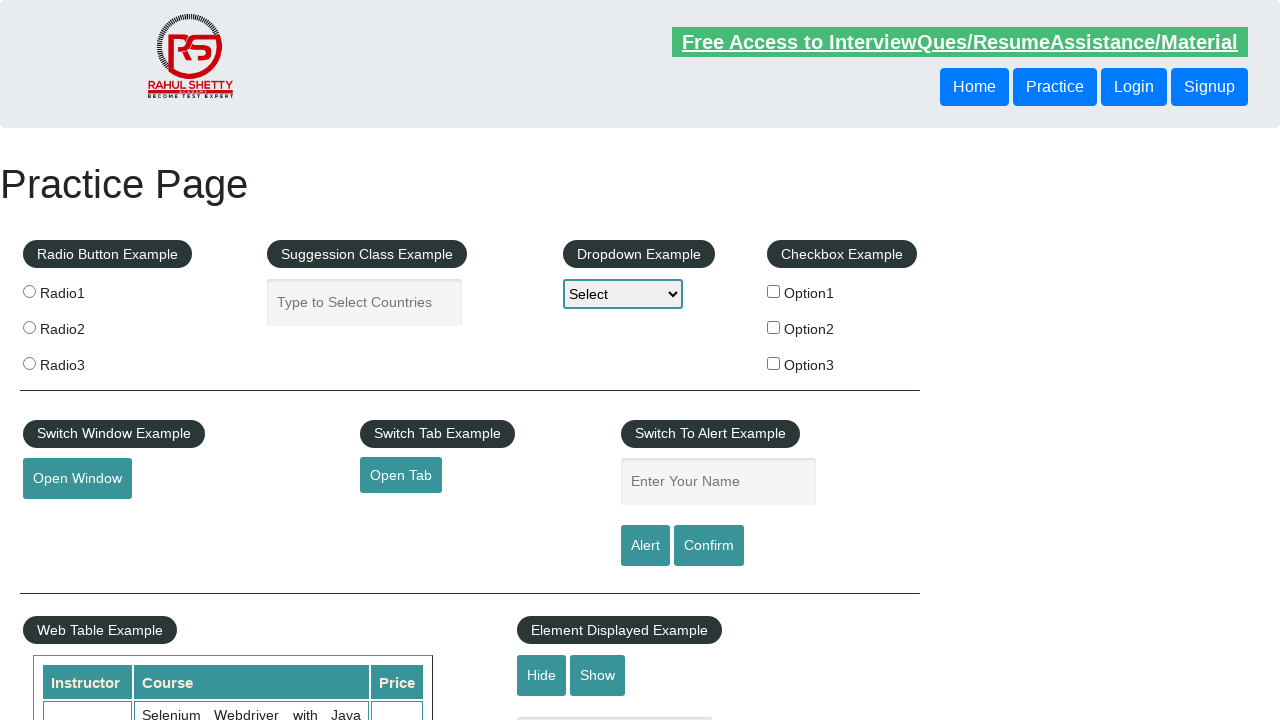

Navigated to https://rahulshettyacademy.com/AutomationPractice/
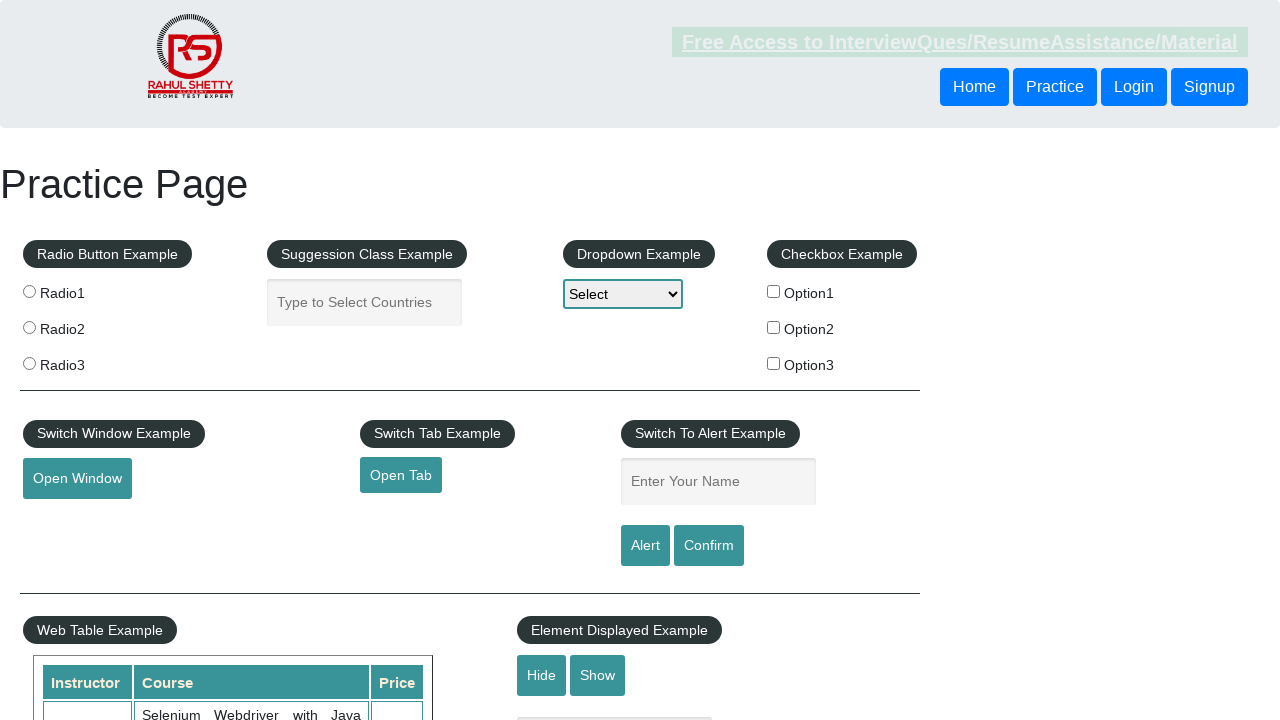

Scrolled to the bottom of the page using JavaScript
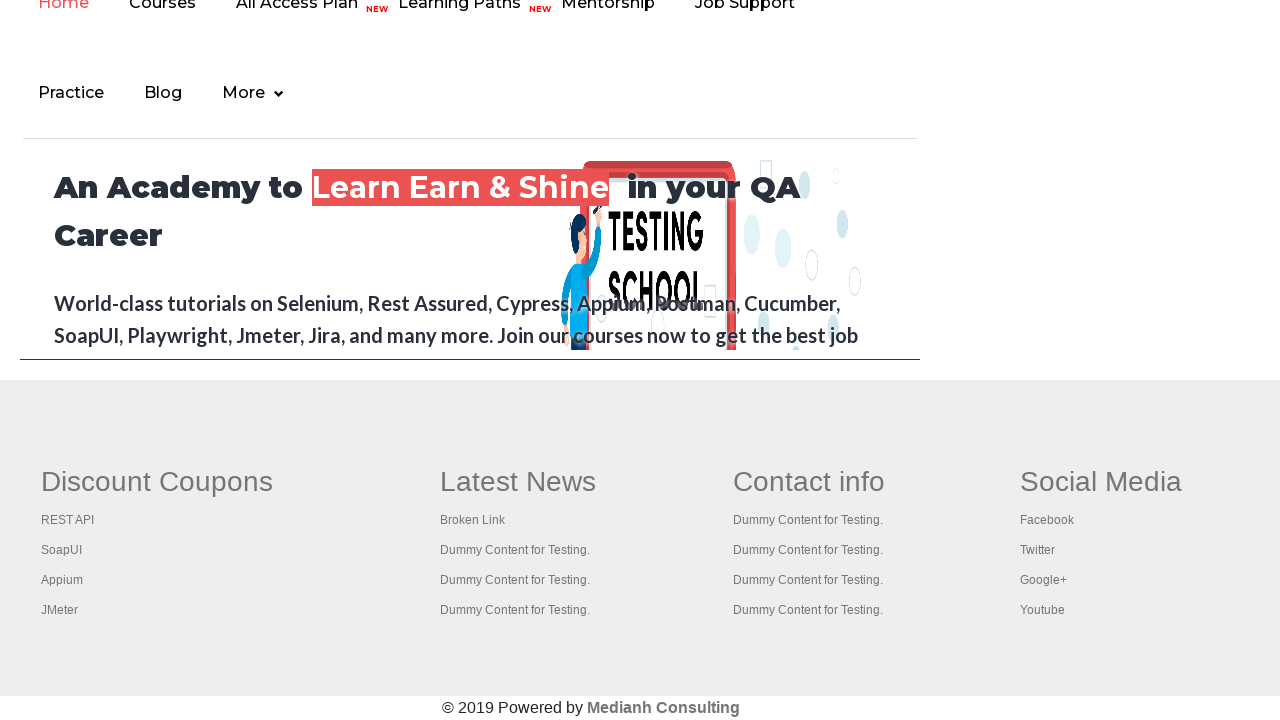

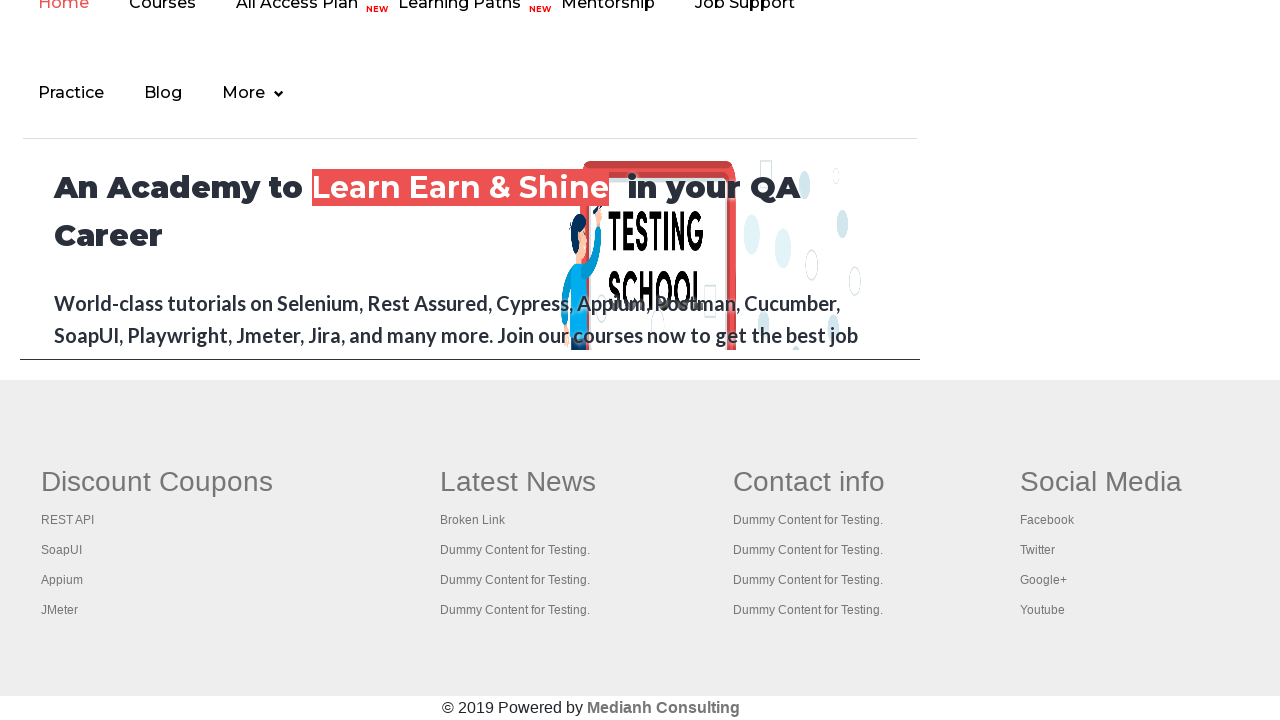